Verifies that there are exactly three radio buttons with the name "gender" on the page

Starting URL: https://ultimateqa.com/simple-html-elements-for-automation/

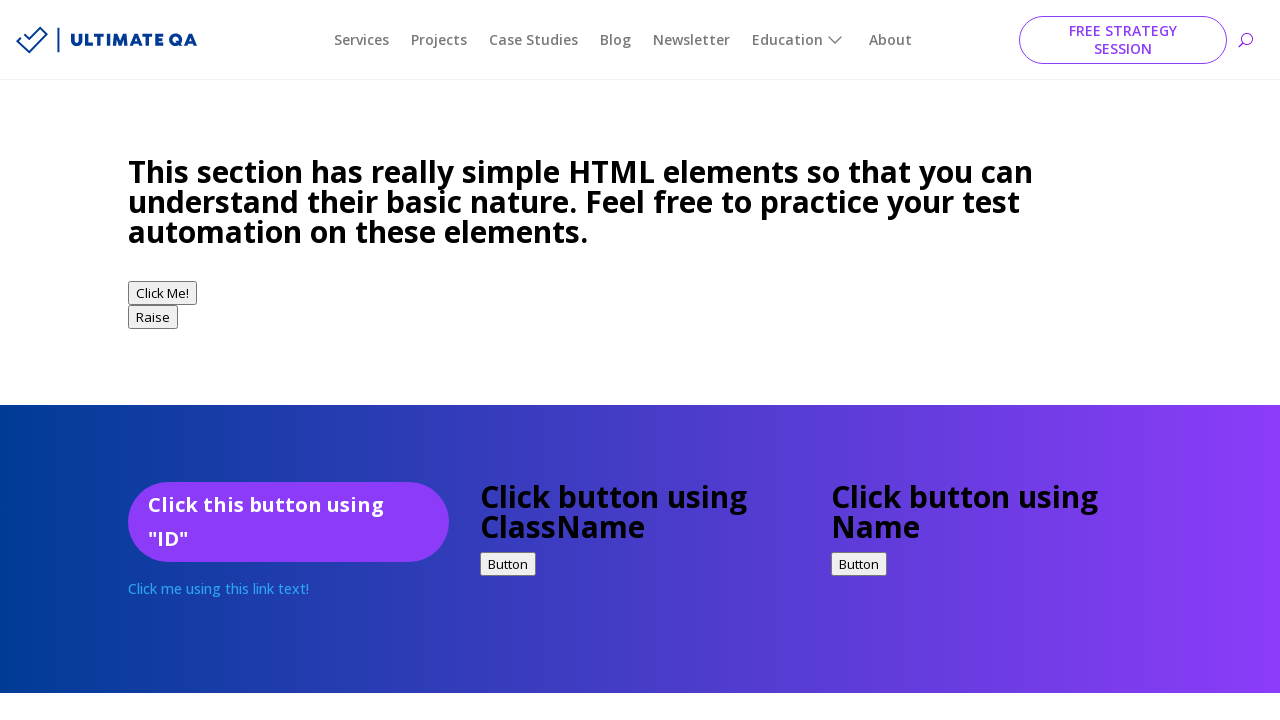

Navigated to Ultimate QA simple HTML elements page
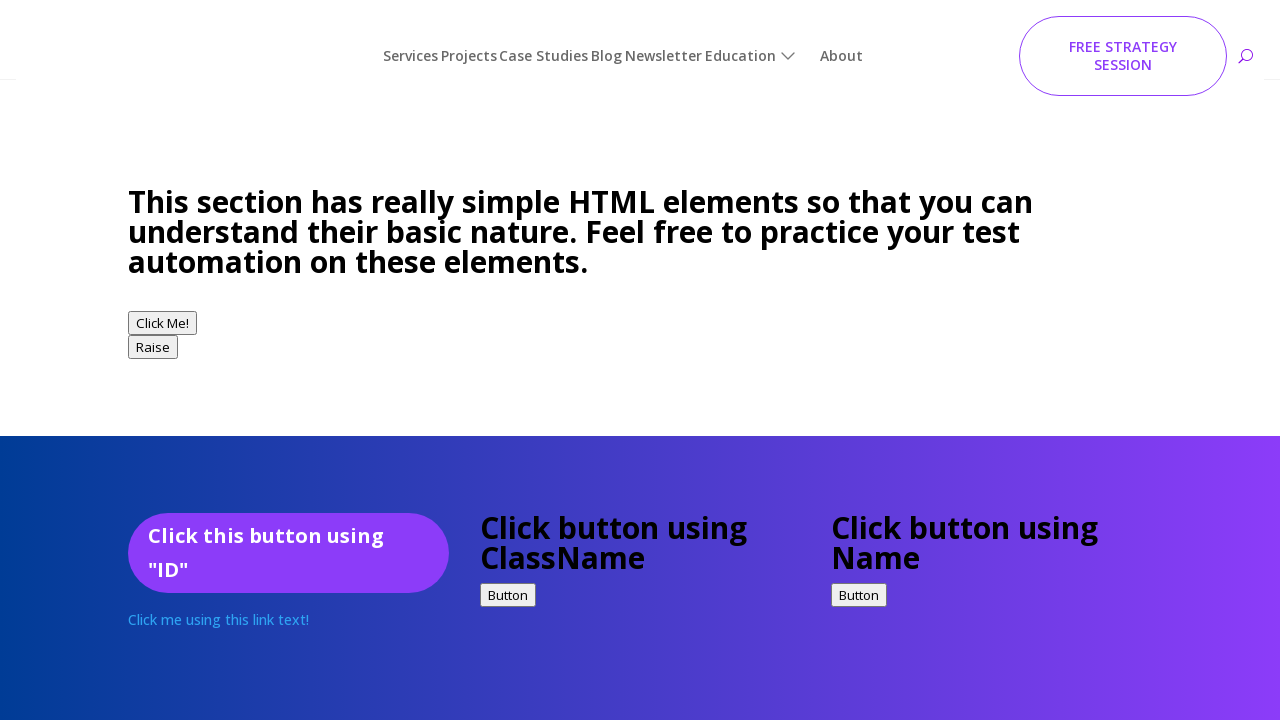

Located all radio buttons with name 'gender'
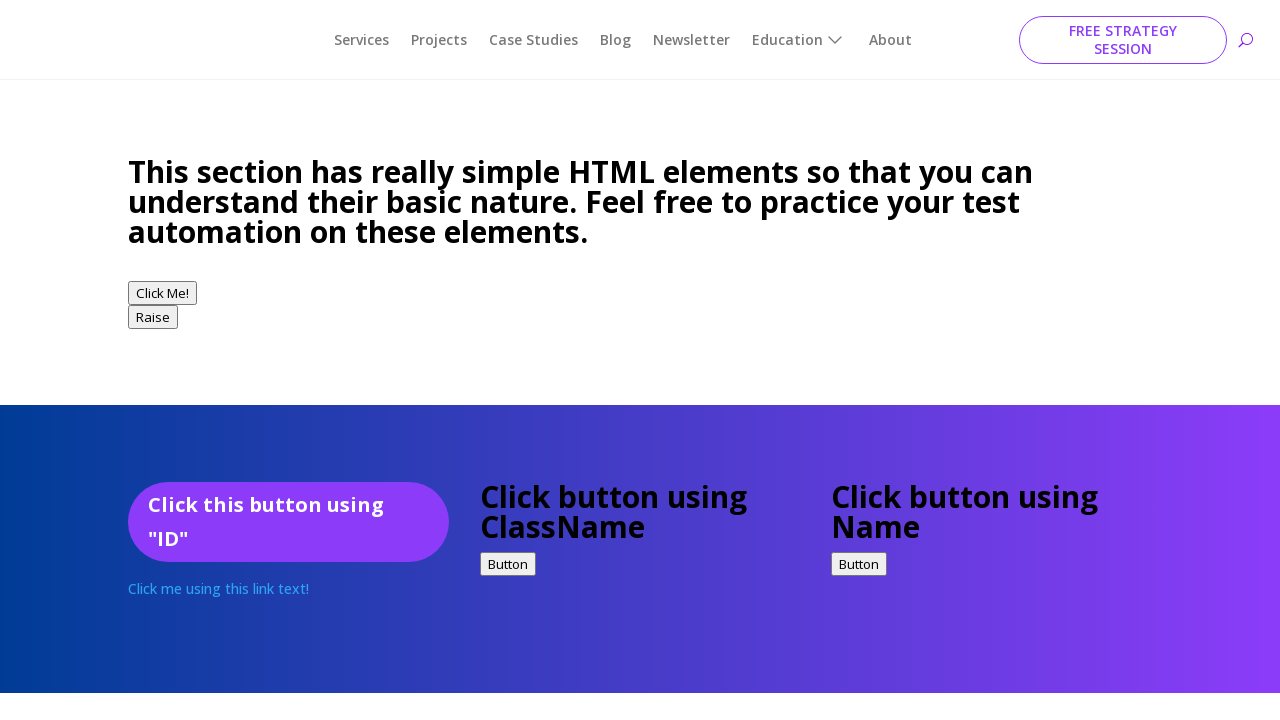

Waited for first radio button to be ready
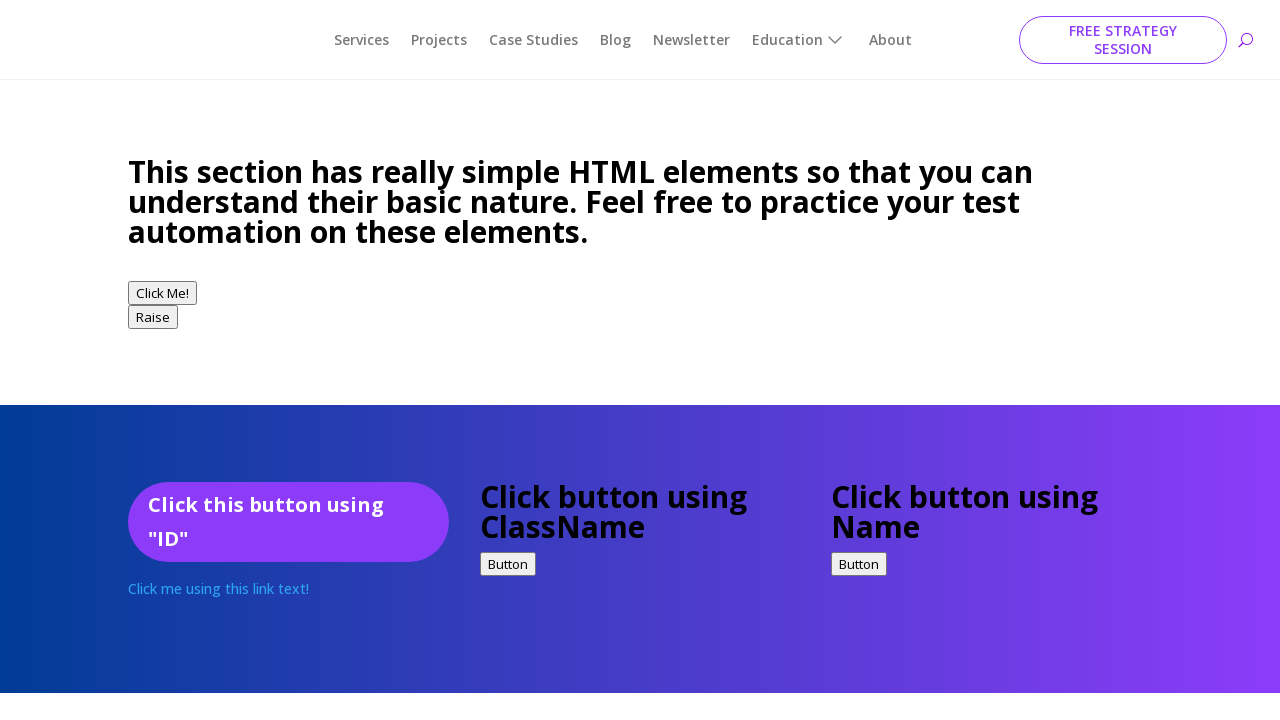

Verified that exactly 3 radio buttons with name 'gender' exist on the page
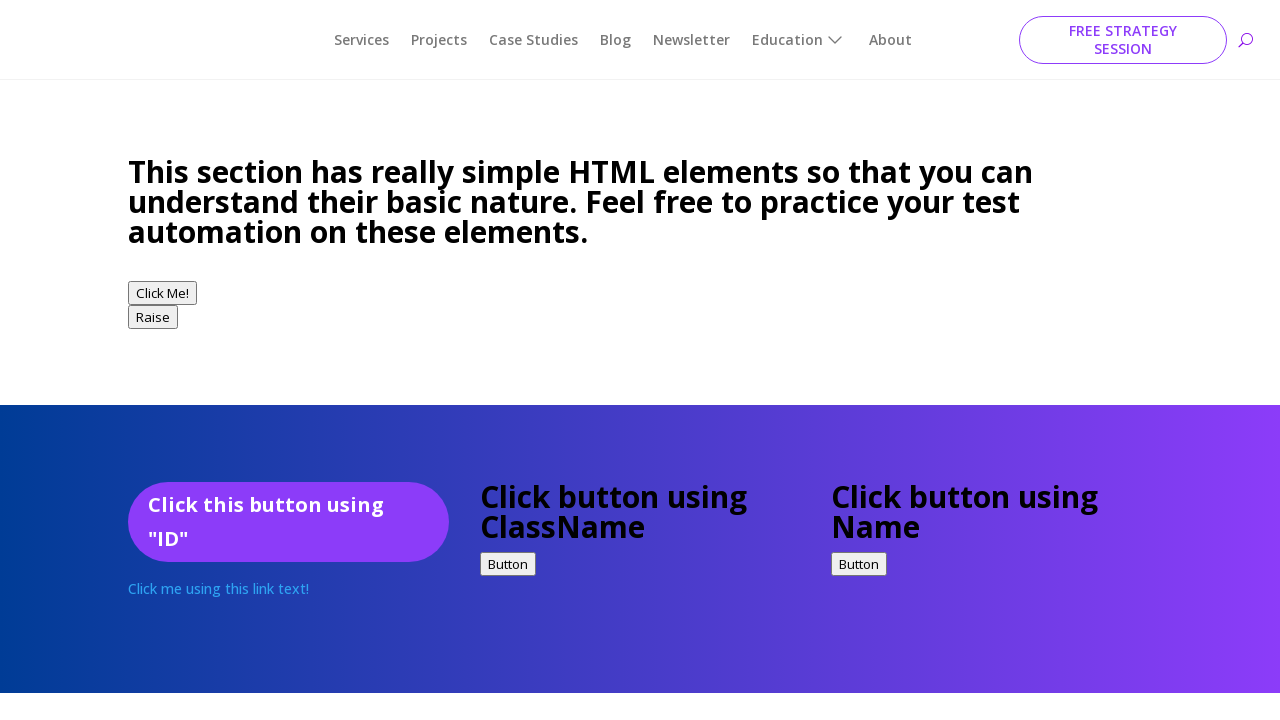

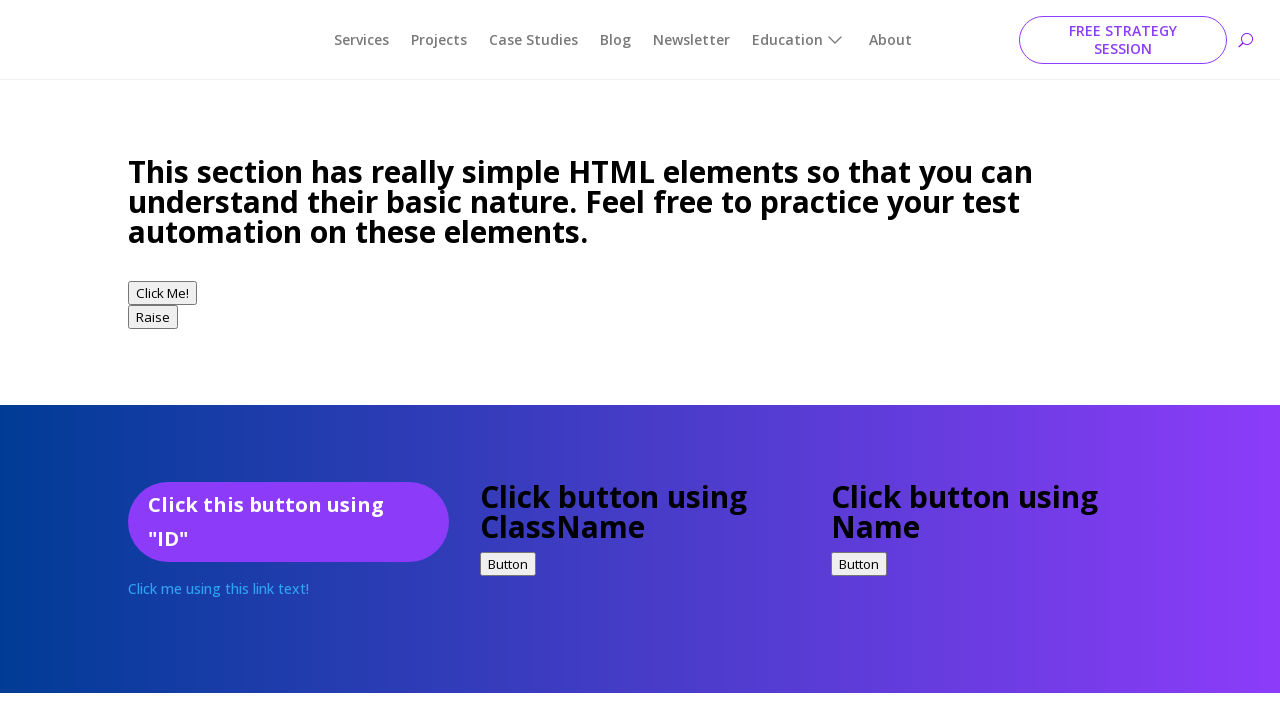